Tests user registration flow on ParaBank demo site by clicking register, filling the signup form with random data, and verifying successful registration

Starting URL: http://parabank.parasoft.com/parabank/index.htm

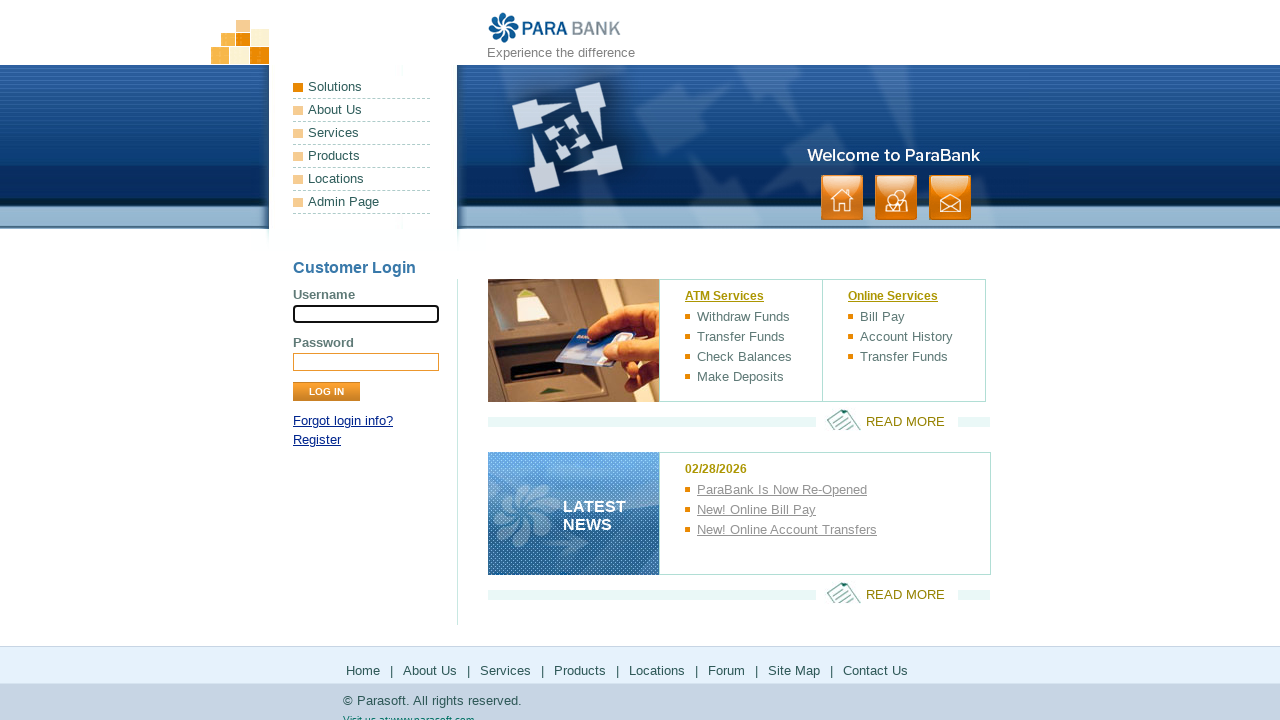

Customer Login section loaded on ParaBank homepage
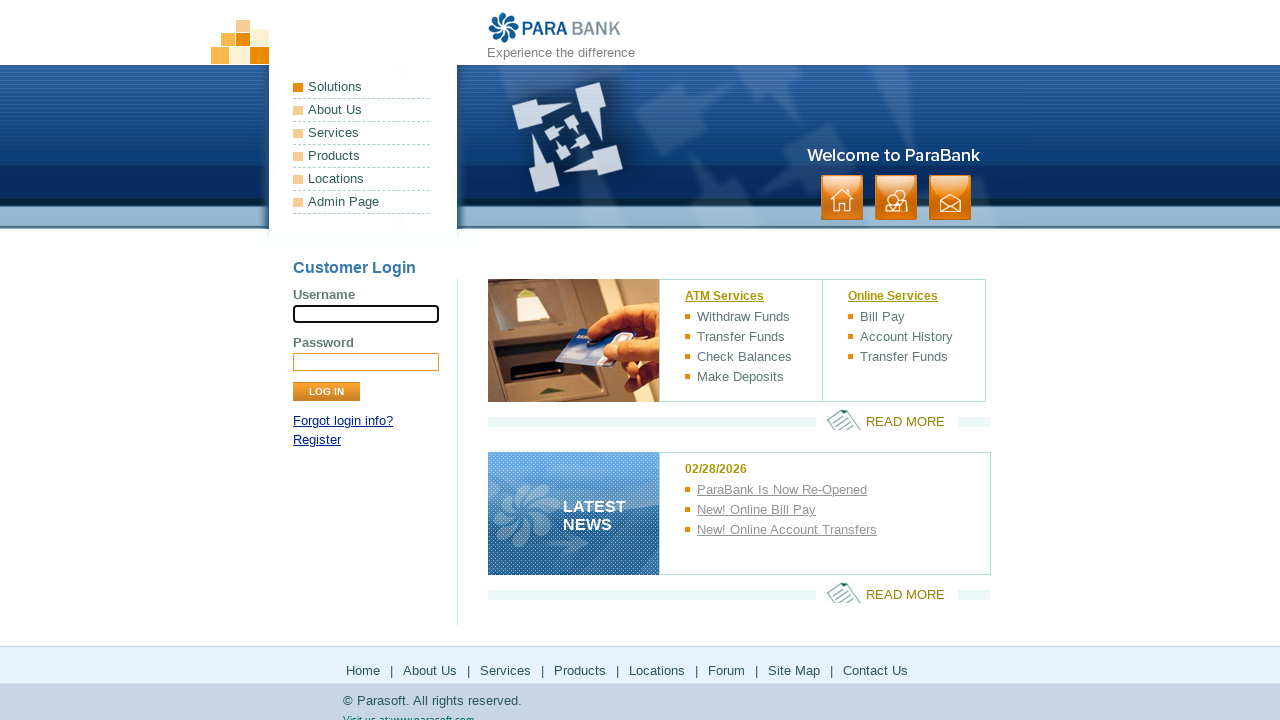

Clicked Register link at (317, 440) on a:has-text('Register')
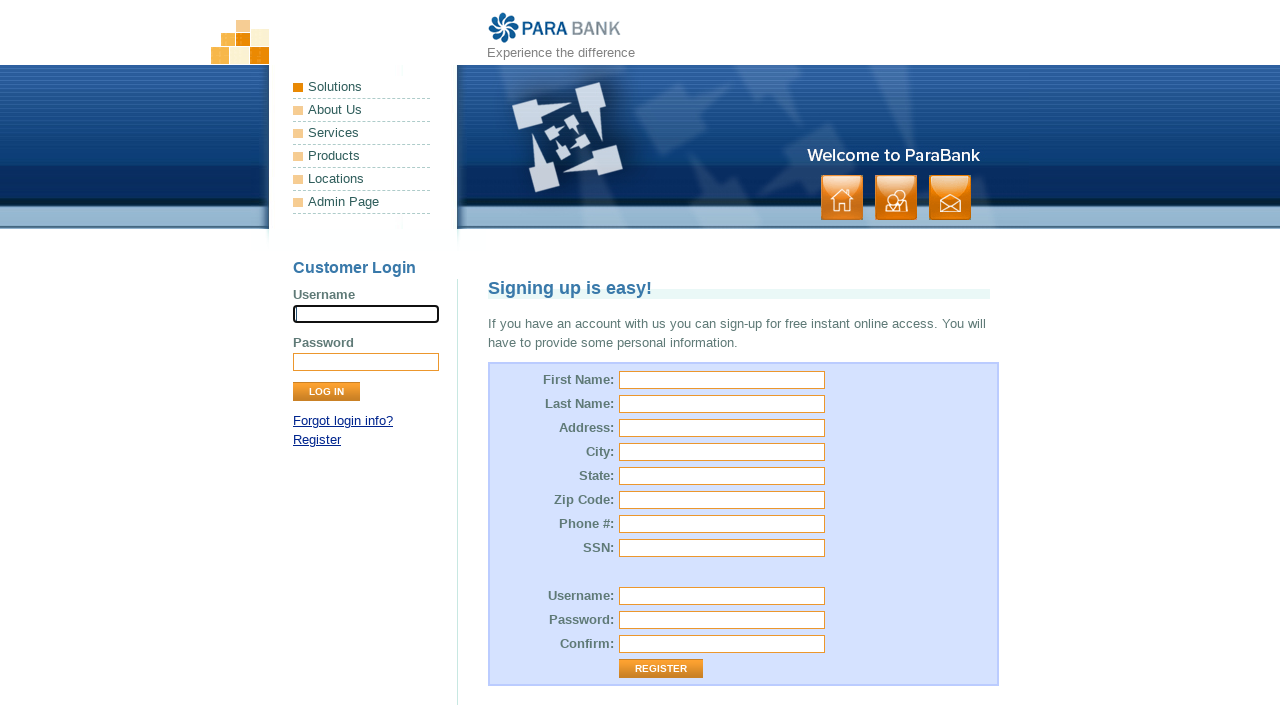

Registration signup page loaded
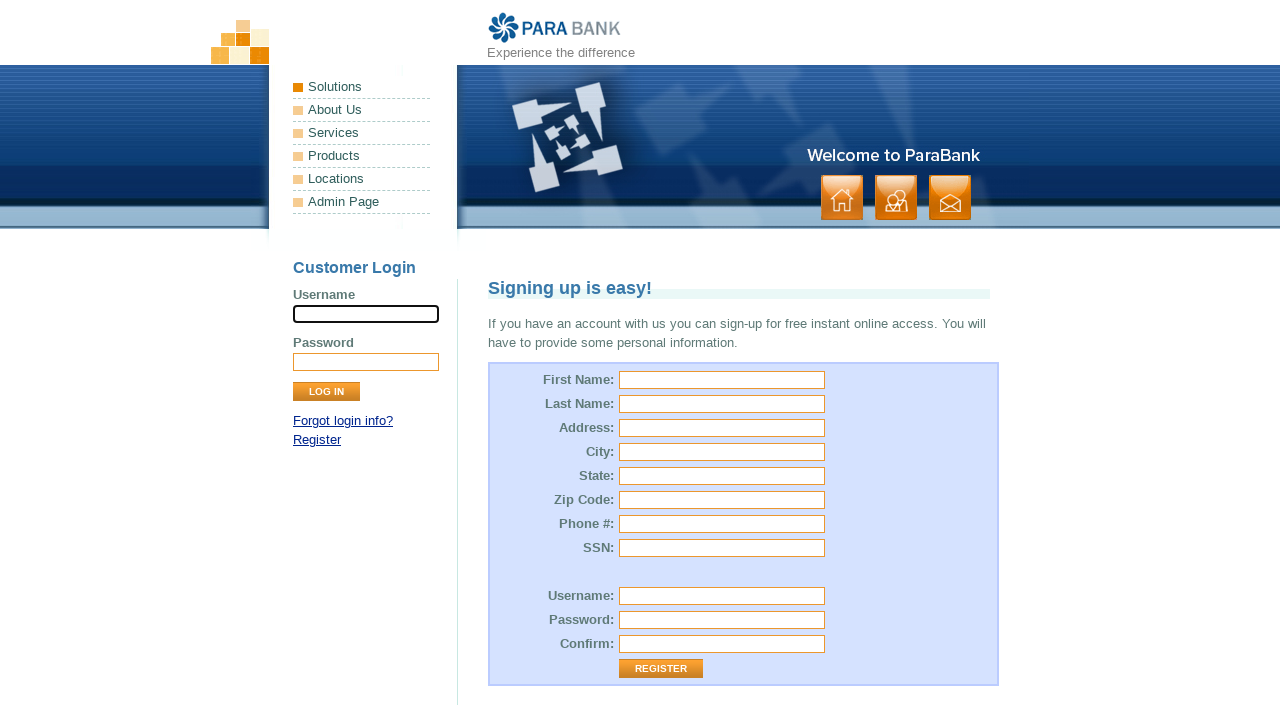

Filled first name field with 'TestUser' on #customer\.firstName
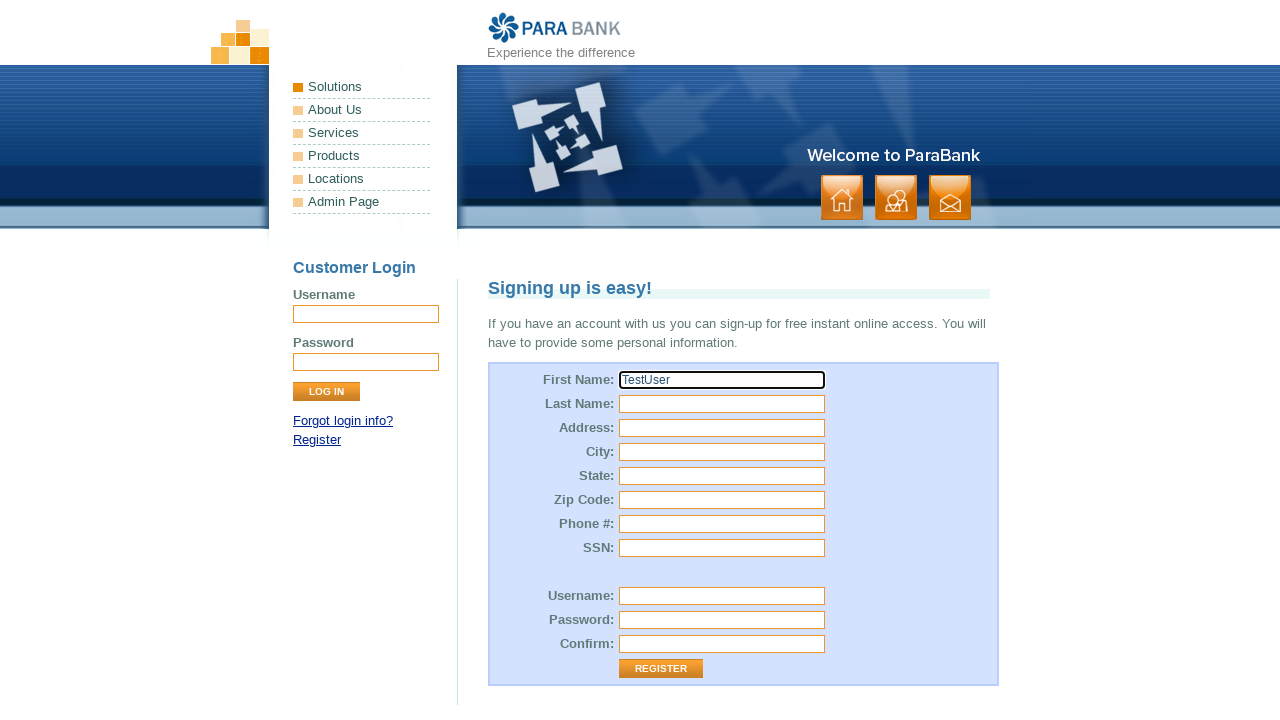

Filled last name field with 'LastNm' on #customer\.lastName
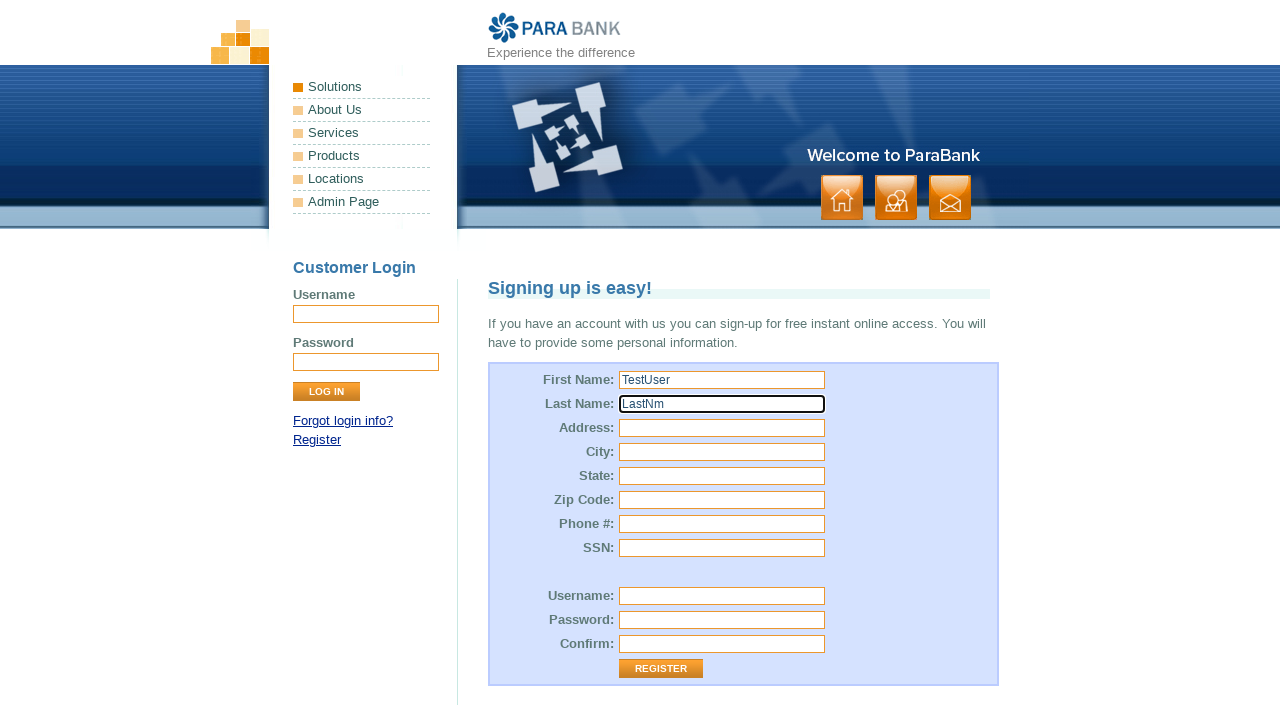

Filled street address field with '42 Abbas akkad st' on #customer\.address\.street
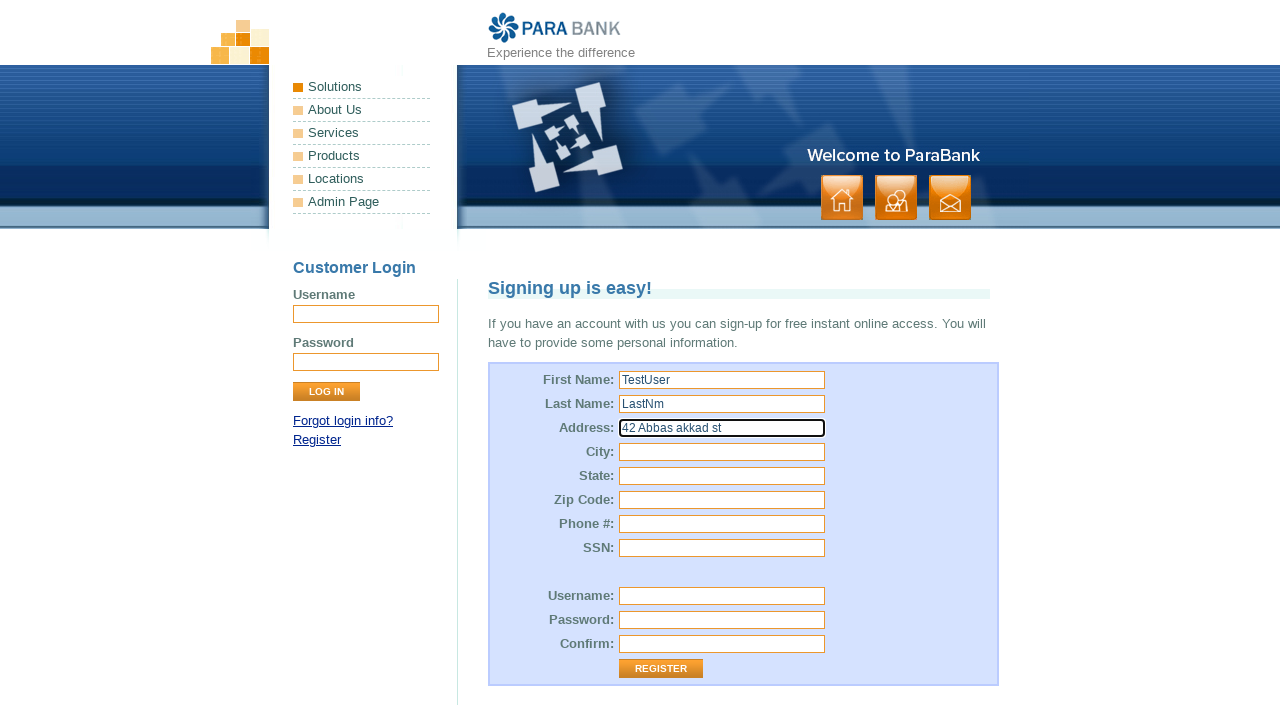

Filled city field with 'TestCity' on #customer\.address\.city
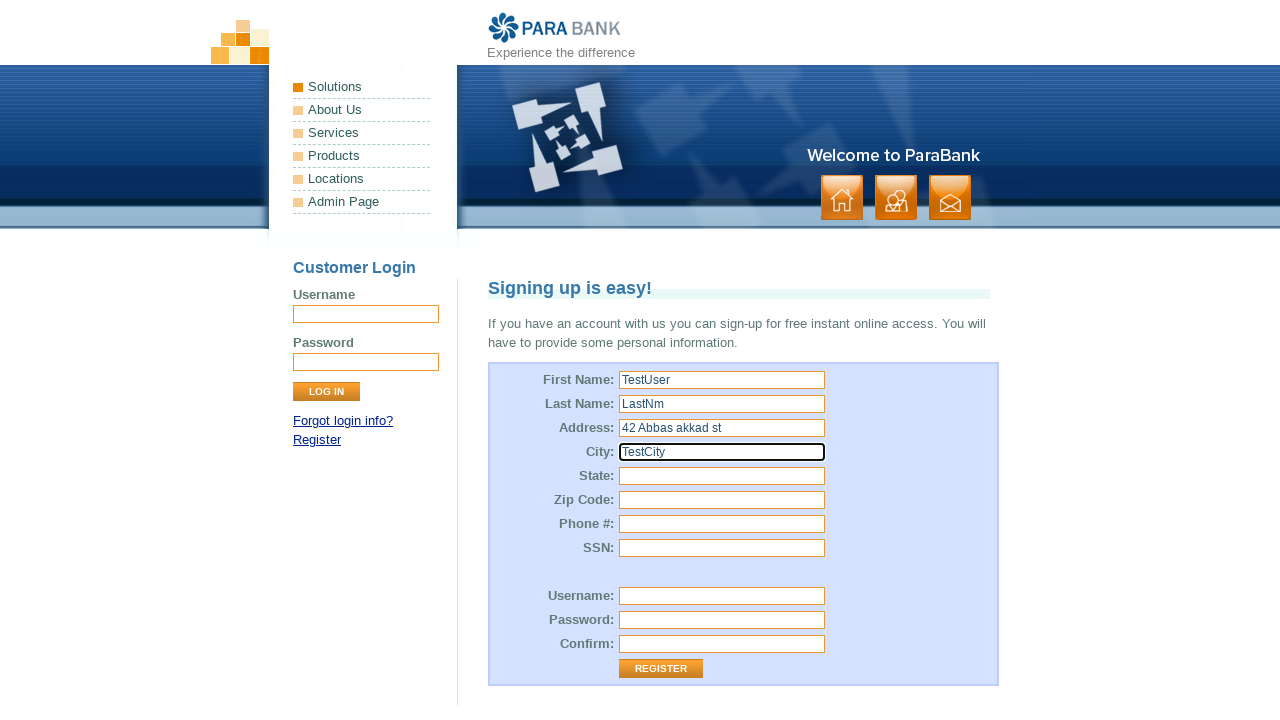

Filled state field with 'TestState' on #customer\.address\.state
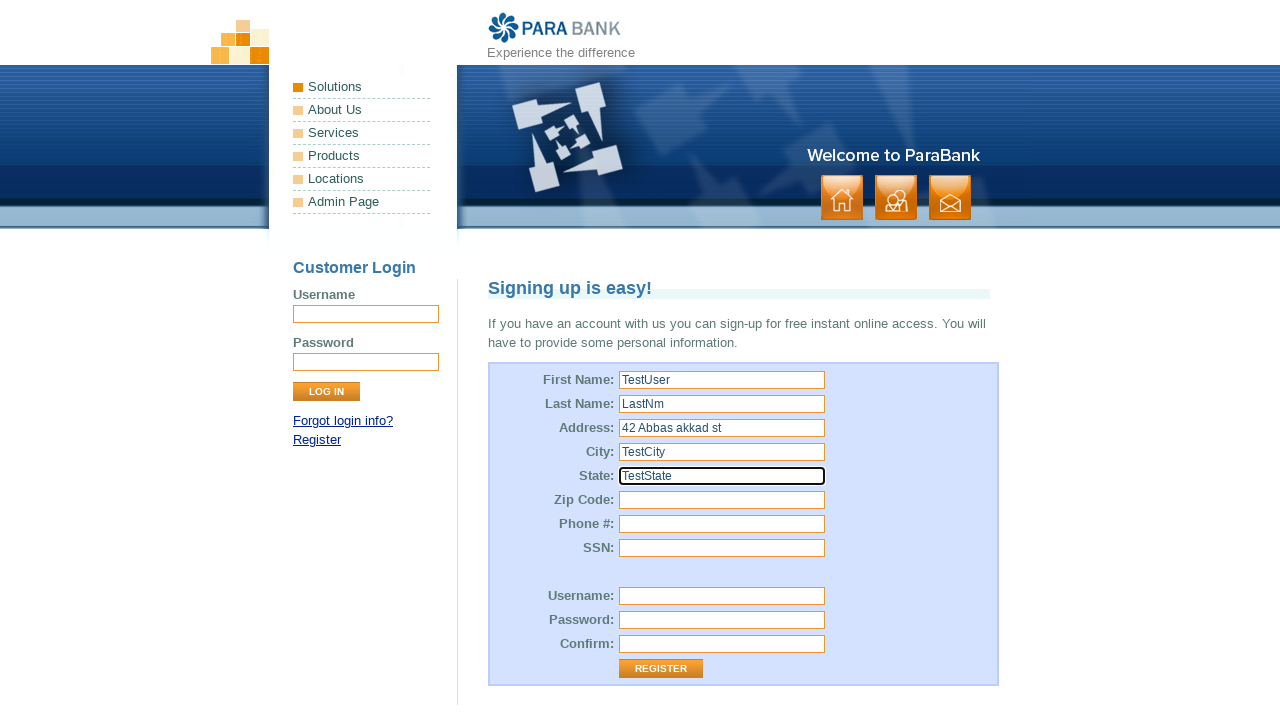

Filled zip code field with '12345' on #customer\.address\.zipCode
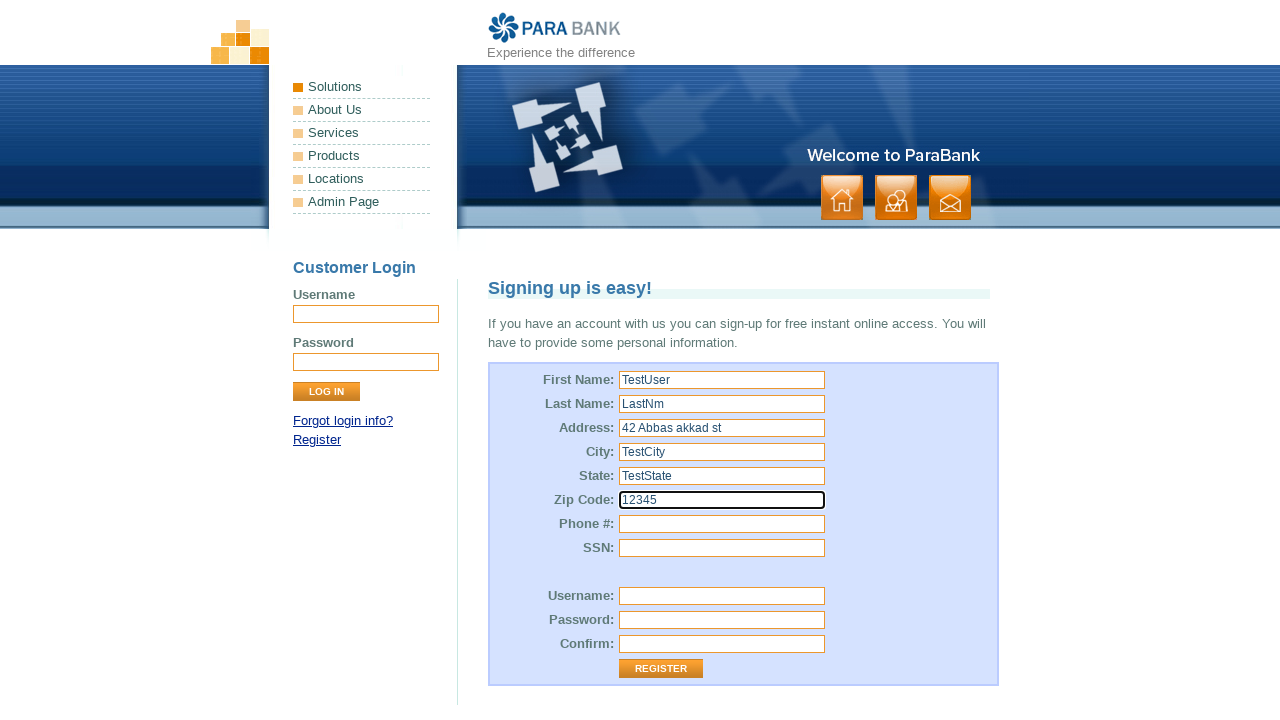

Filled phone number field with '5551234567' on #customer\.phoneNumber
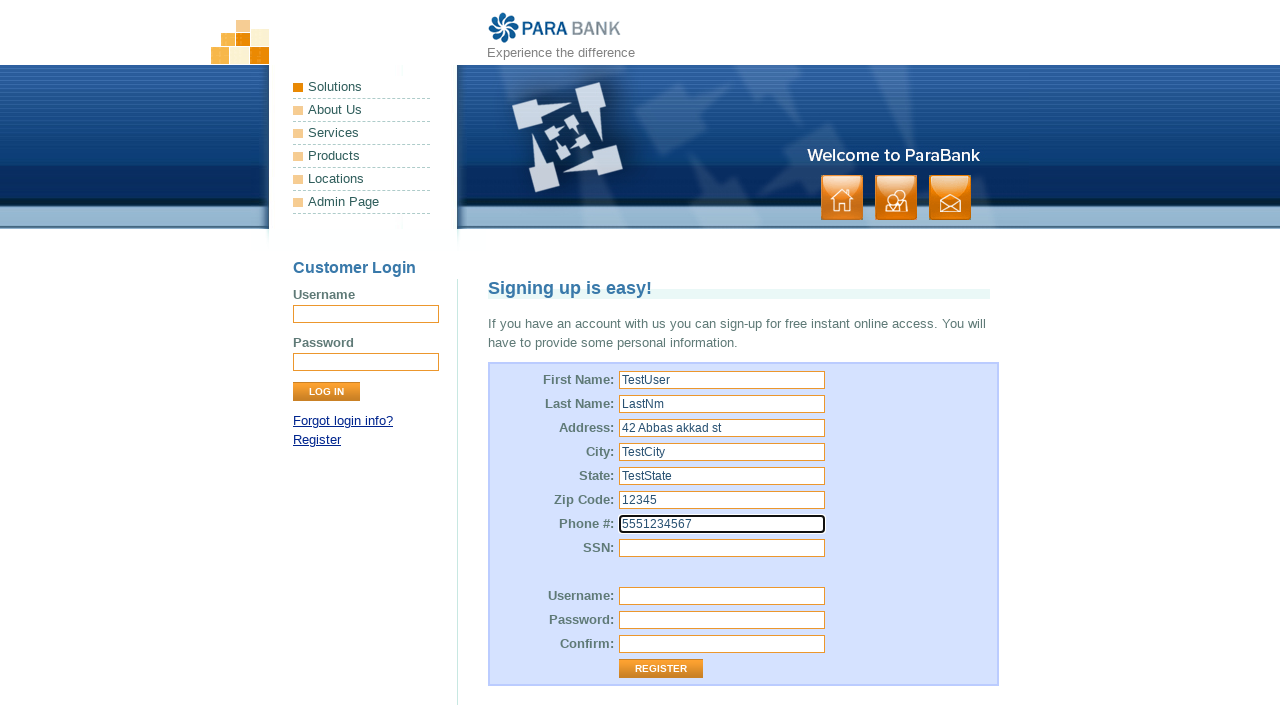

Filled SSN field with '12345678901234' on #customer\.ssn
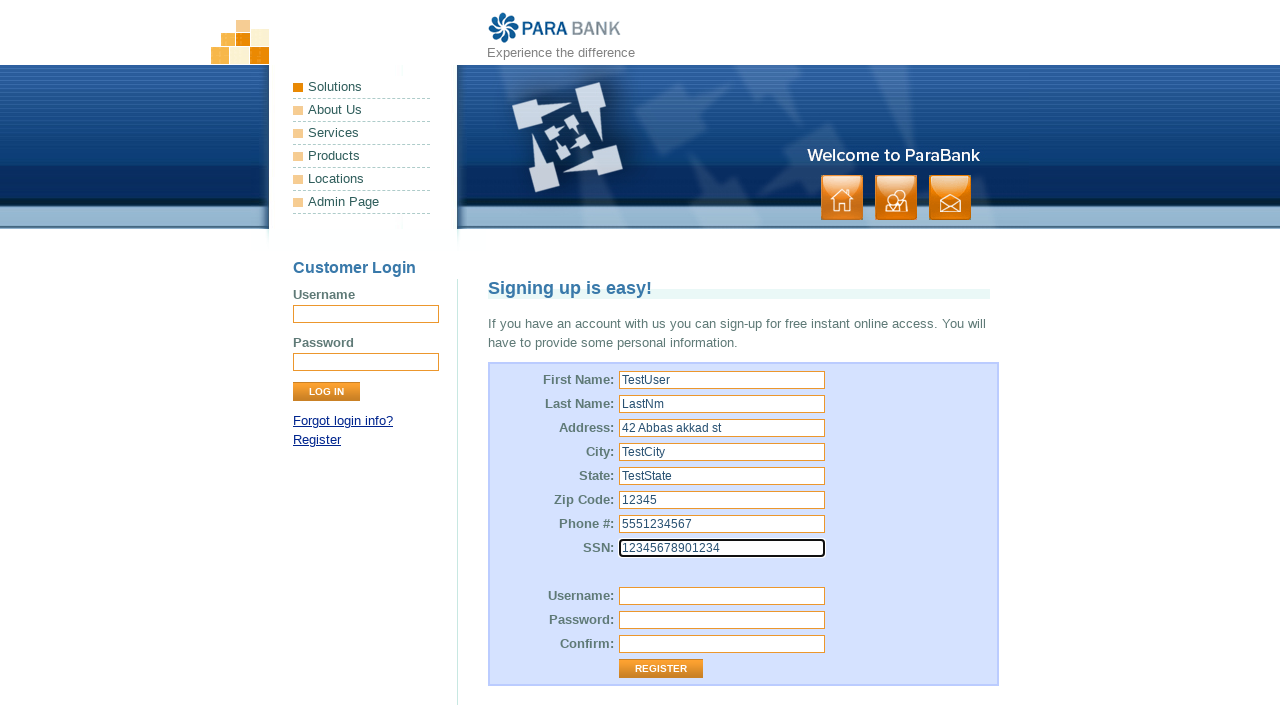

Filled username field with 'testuser847' on #customer\.username
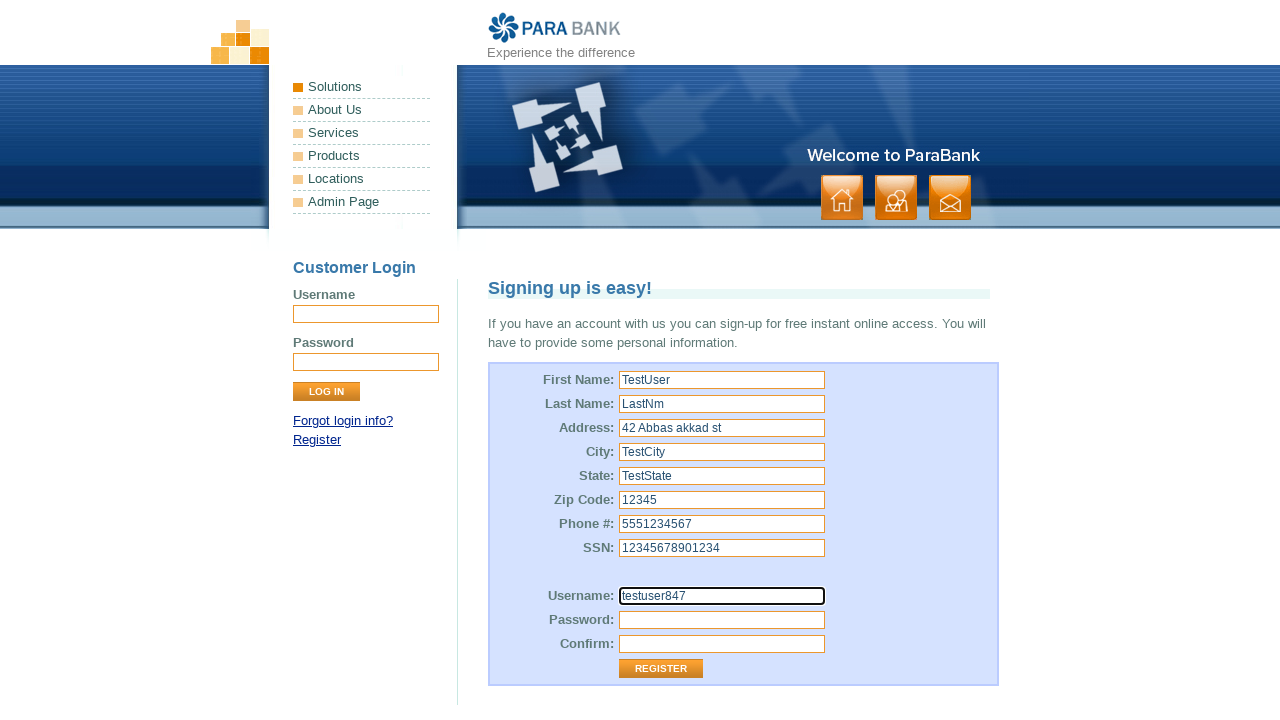

Filled password field with 'pass1234' on #customer\.password
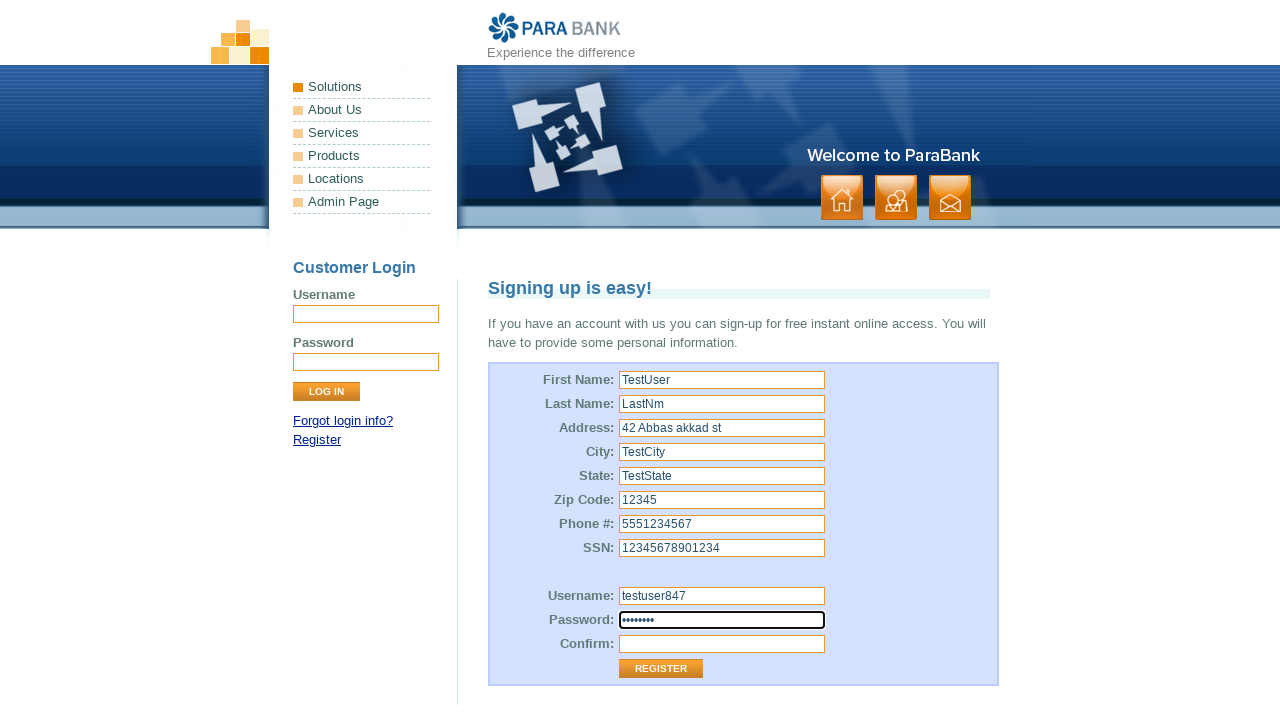

Filled password confirmation field with 'pass1234' on #repeatedPassword
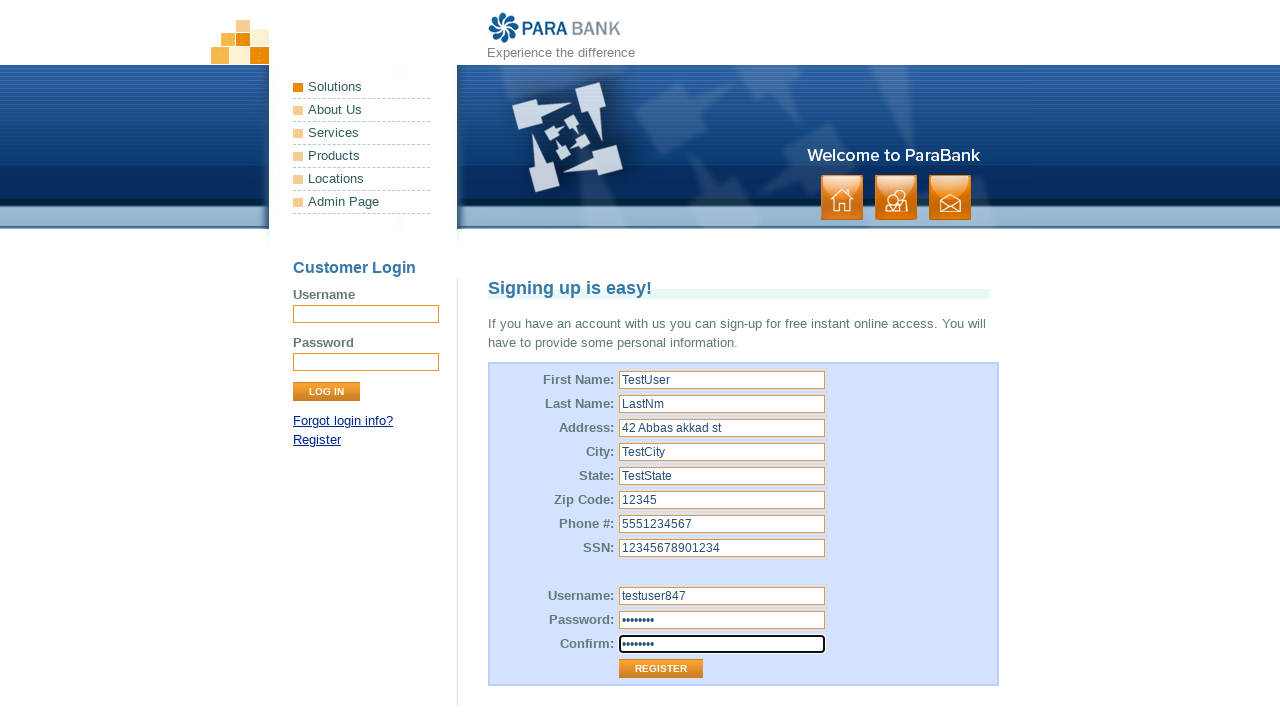

Clicked Register submit button to complete registration at (661, 669) on input[value='Register'][type='submit']
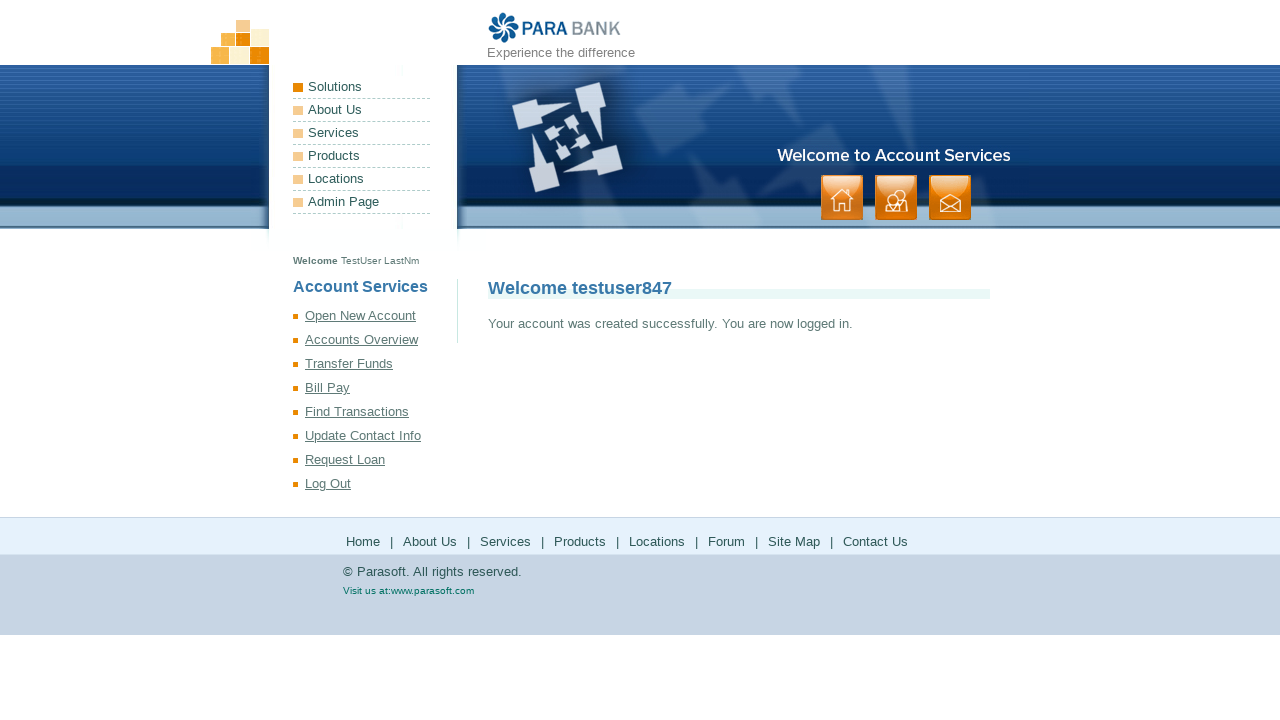

Registration successful - Welcome message for testuser847 displayed
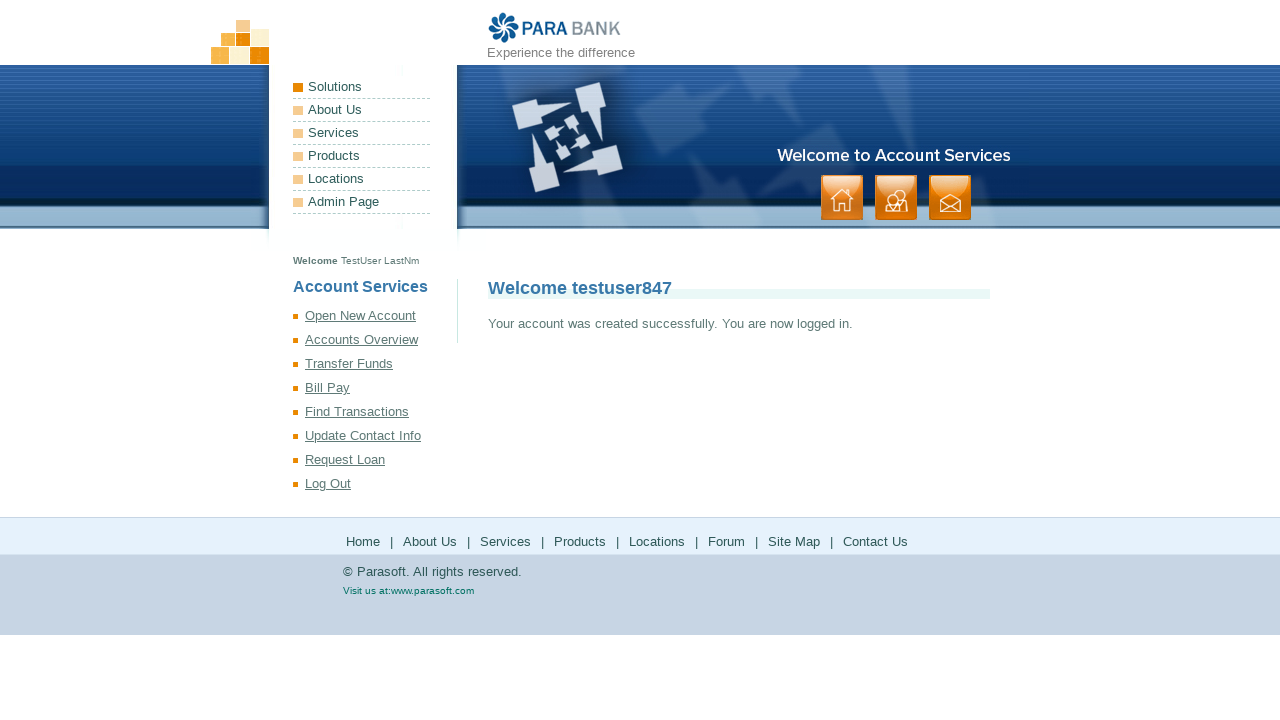

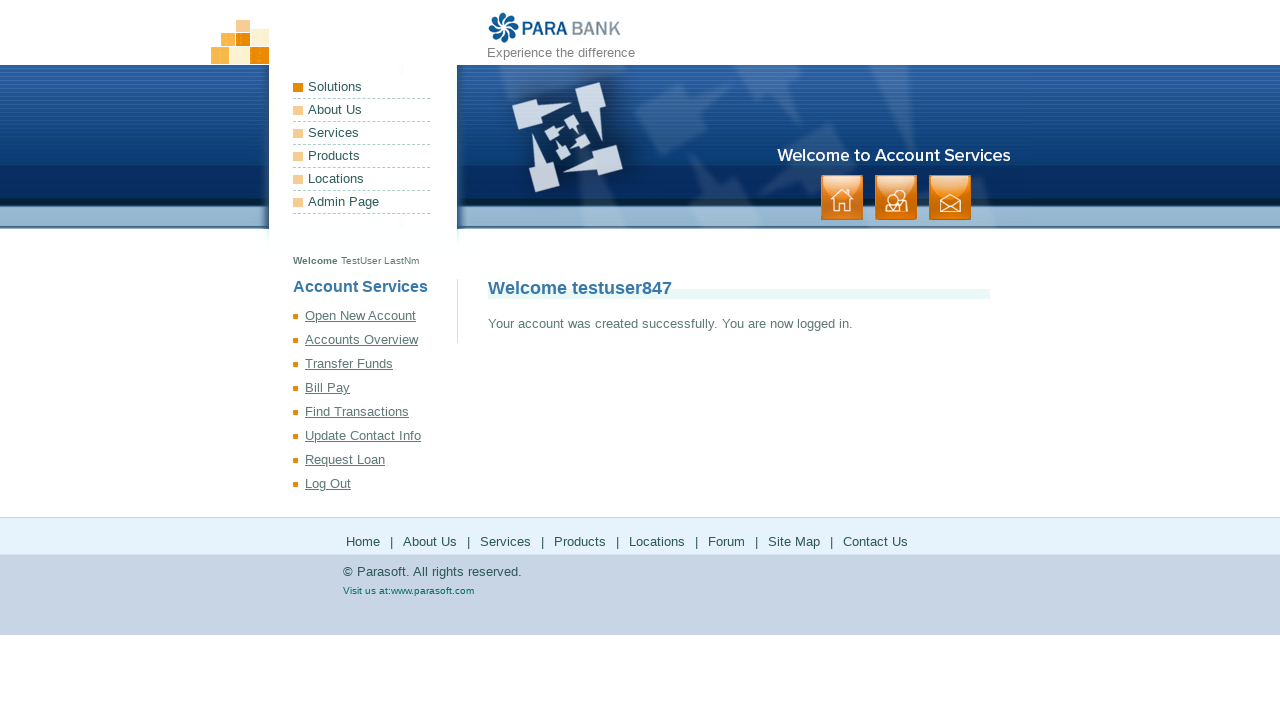